Tests Bootstrap dropdown by clicking menu and selecting JavaScript option

Starting URL: http://seleniumpractise.blogspot.com/2016/08/bootstrap-dropdown-example-for-selenium.html

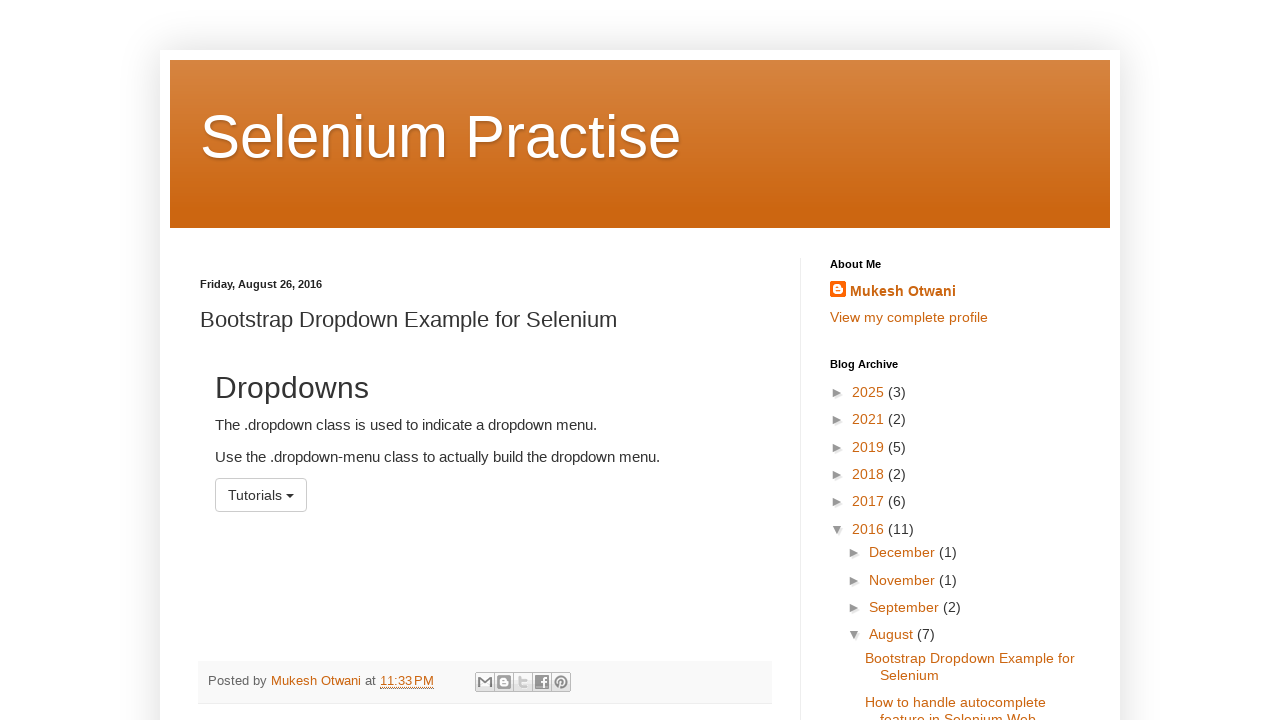

Clicked dropdown menu button at (261, 495) on #menu1
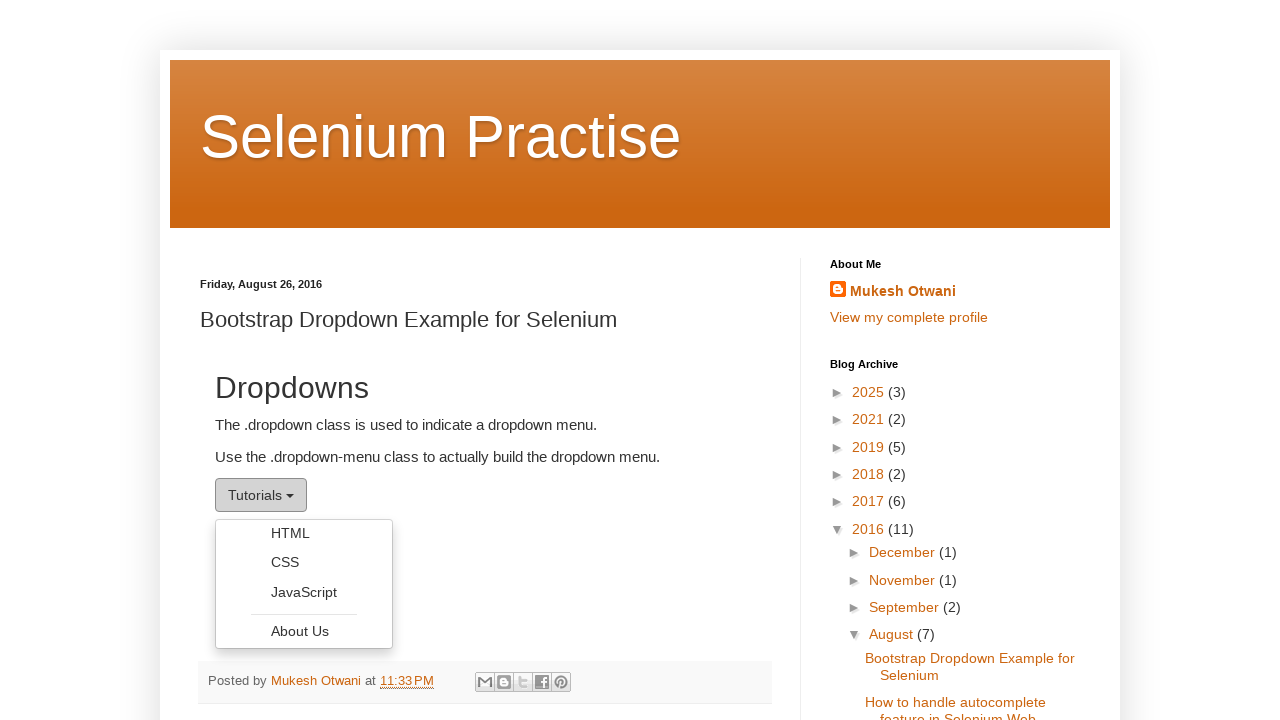

Selected JavaScript option from dropdown menu at (304, 592) on xpath=//ul[@class='dropdown-menu']//li/a[text()='JavaScript']
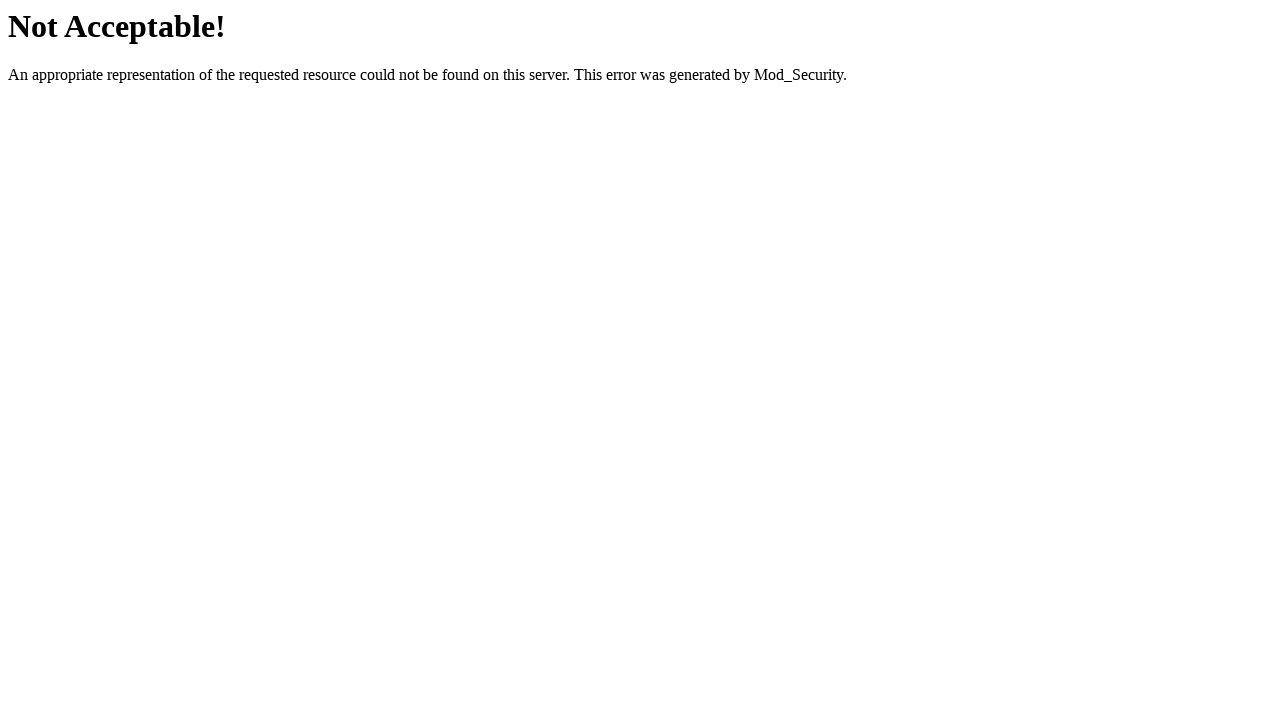

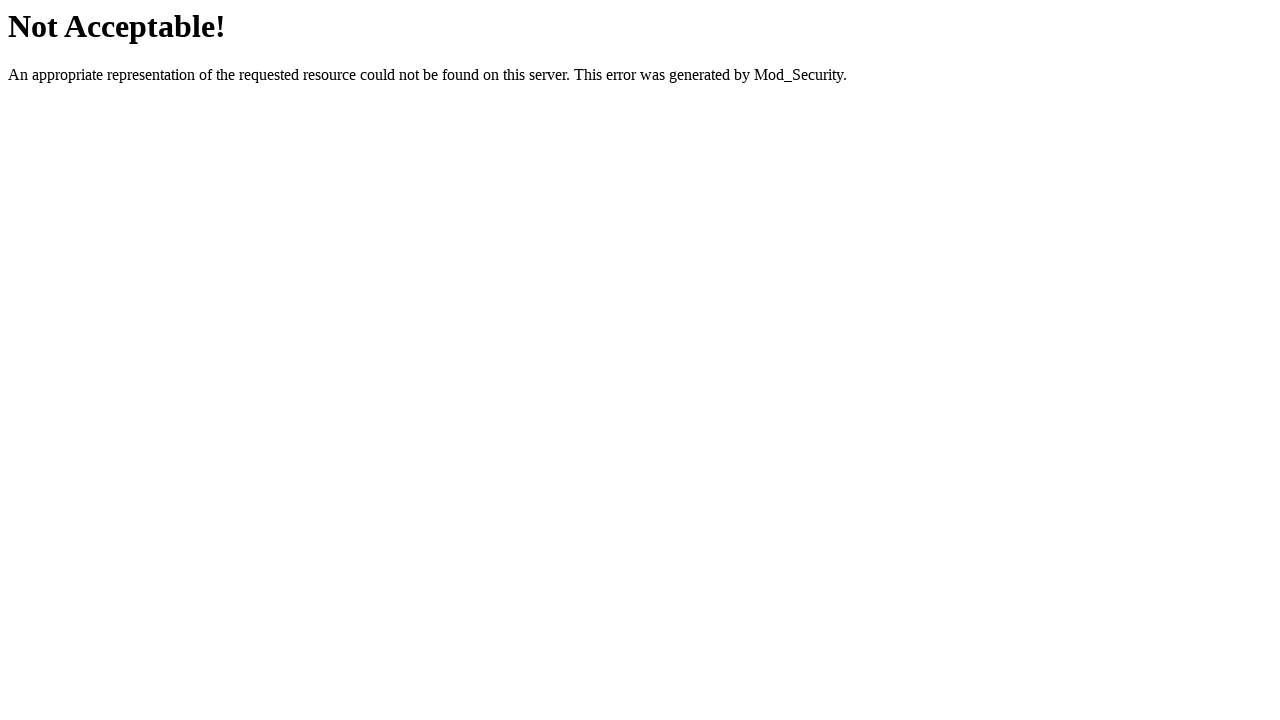